Tests the search functionality on auto.am by searching for "Mazda" and verifying that search results are displayed.

Starting URL: https://auto.am

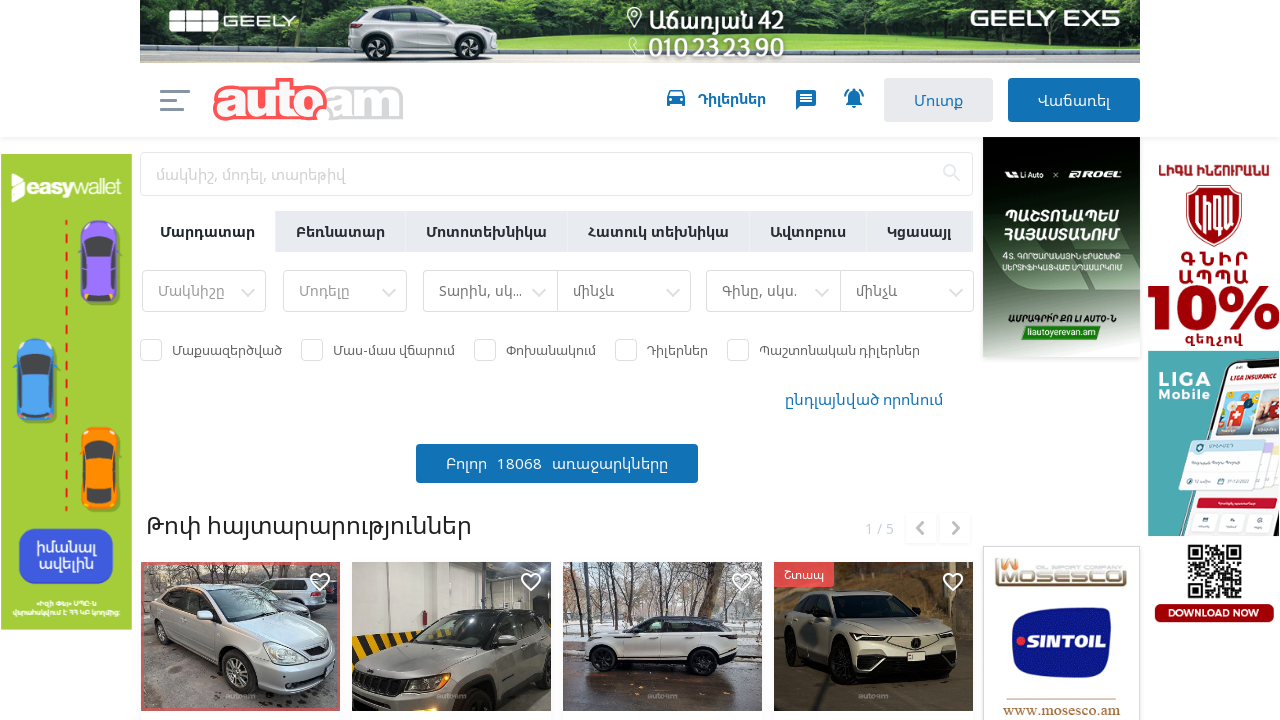

Cleared the search input field on xpath=//*[@id="searchInp-small"]
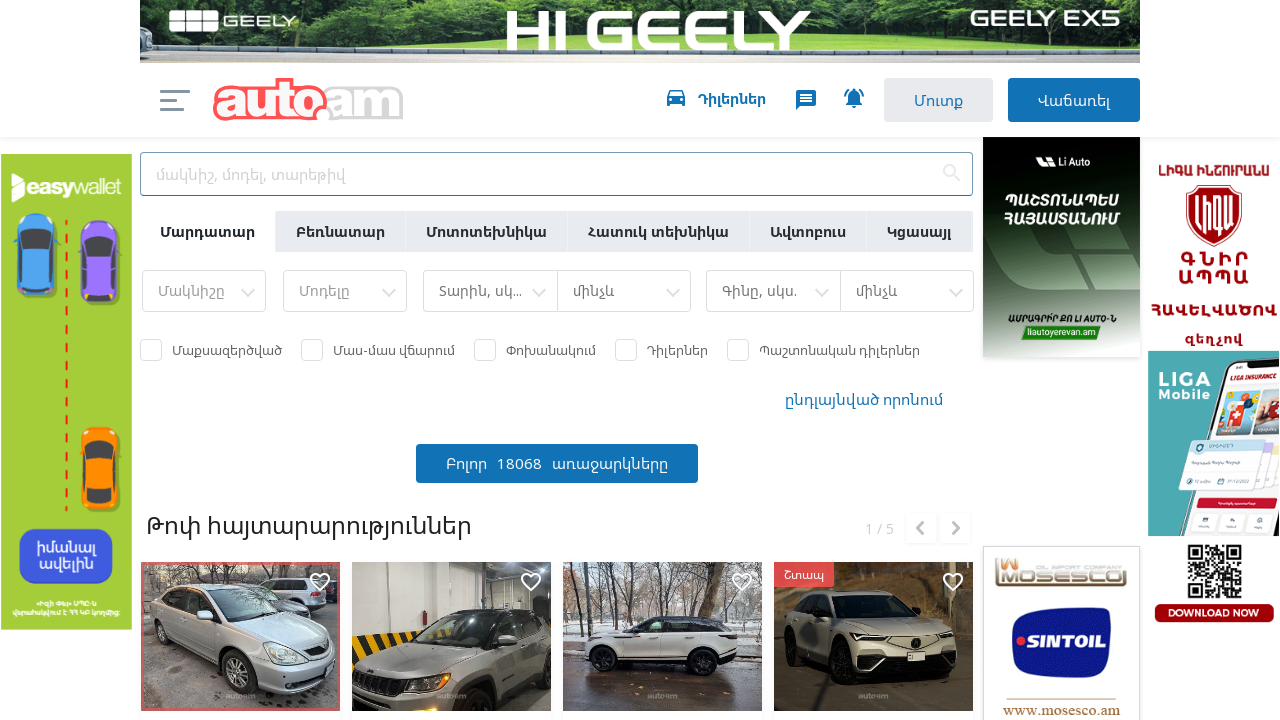

Filled search box with 'Mazda' on xpath=//*[@id="searchInp-small"]
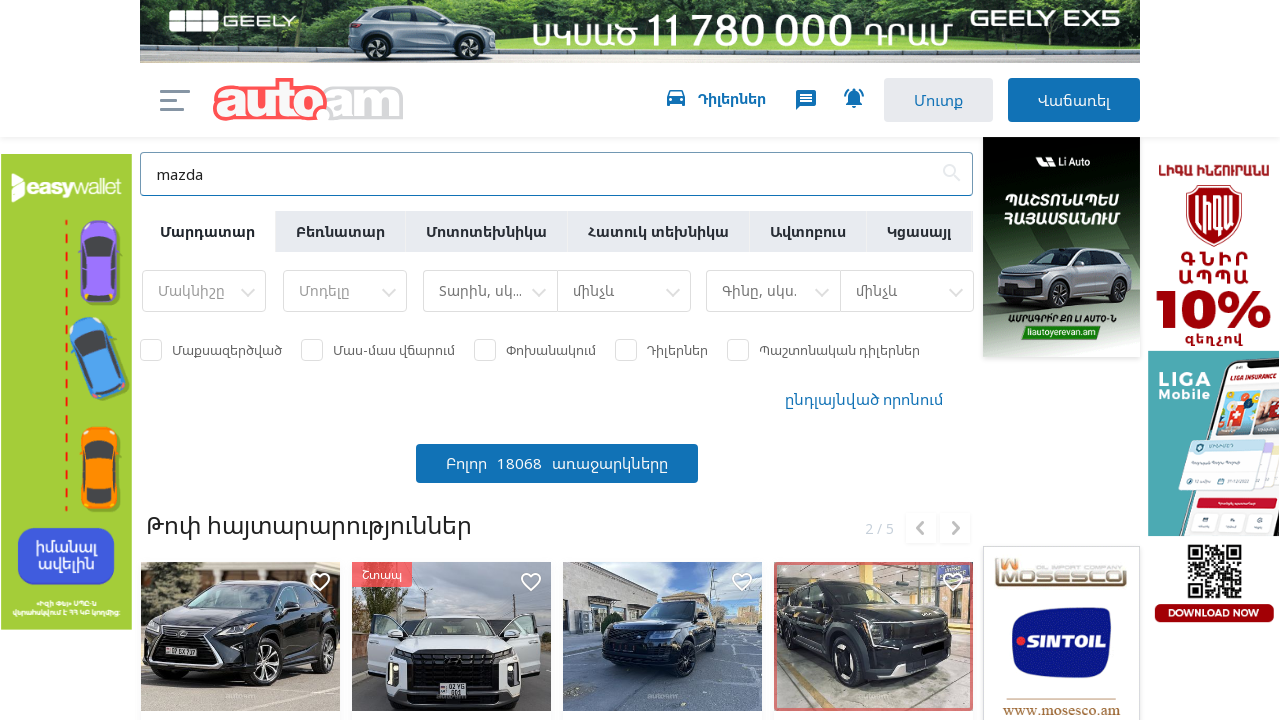

Pressed Enter to submit search for 'Mazda' on xpath=//*[@id="searchInp-small"]
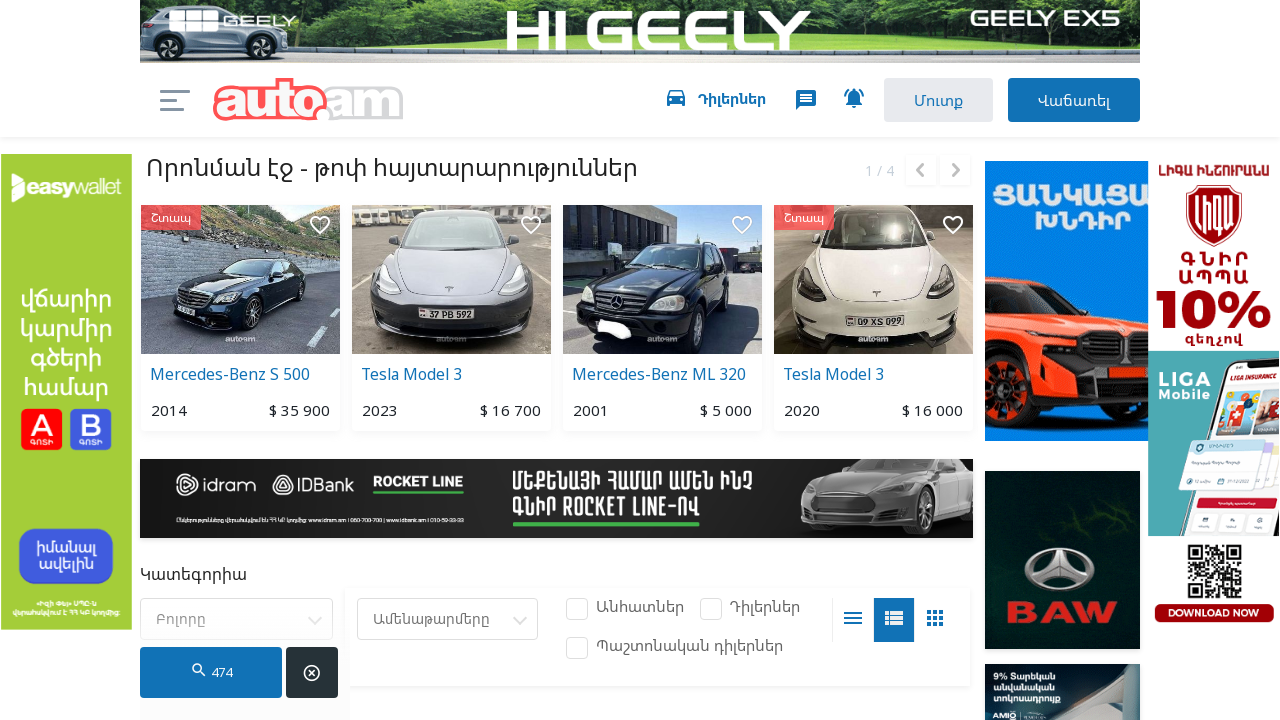

Search results loaded successfully
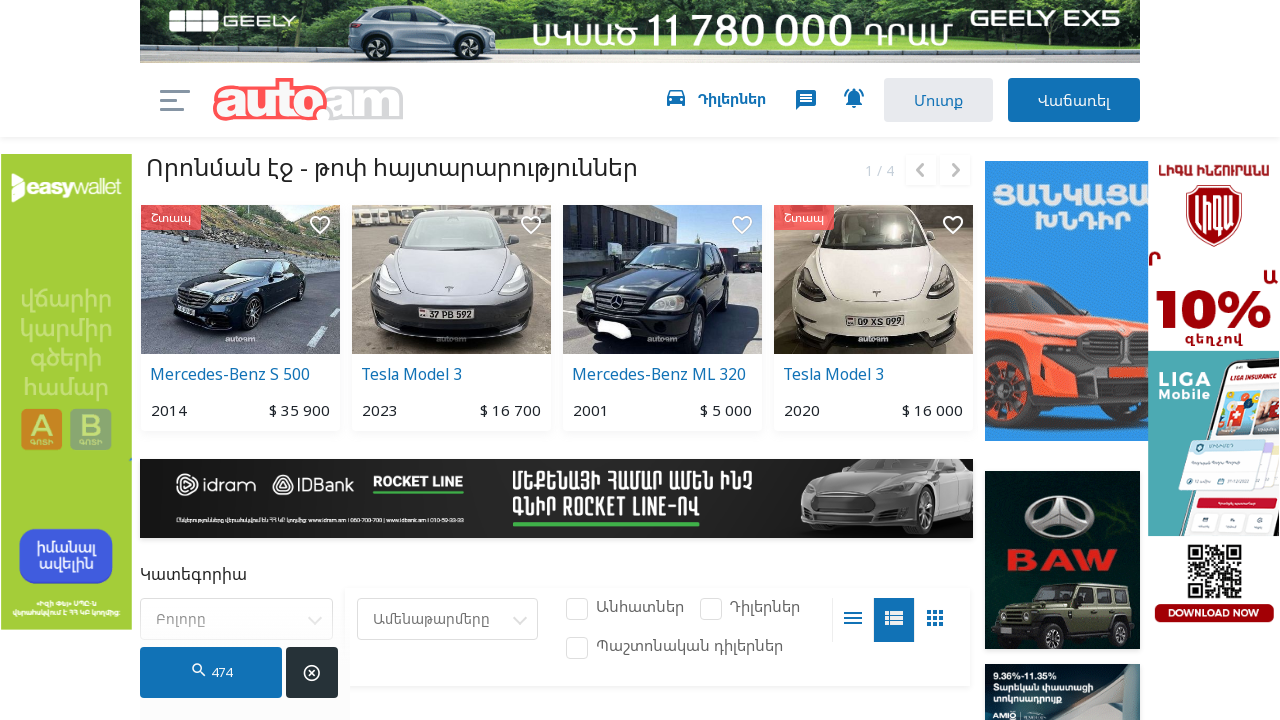

Verified that search results are displayed for 'Mazda'
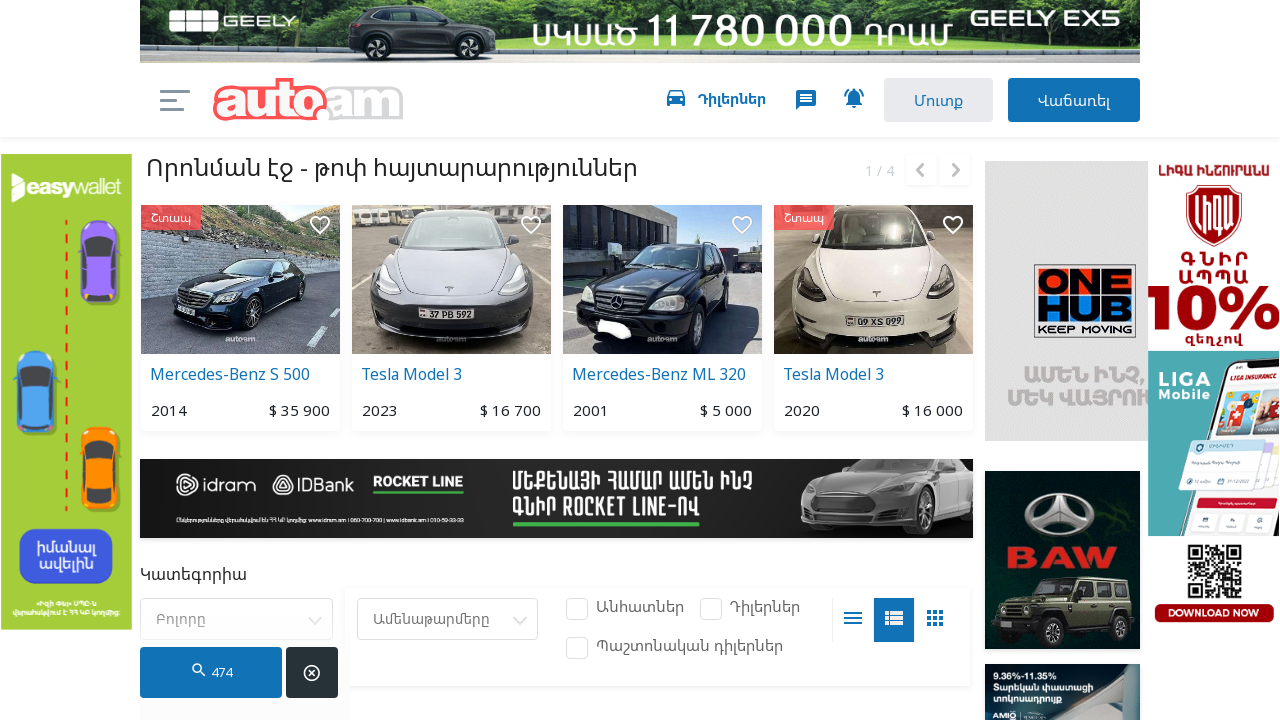

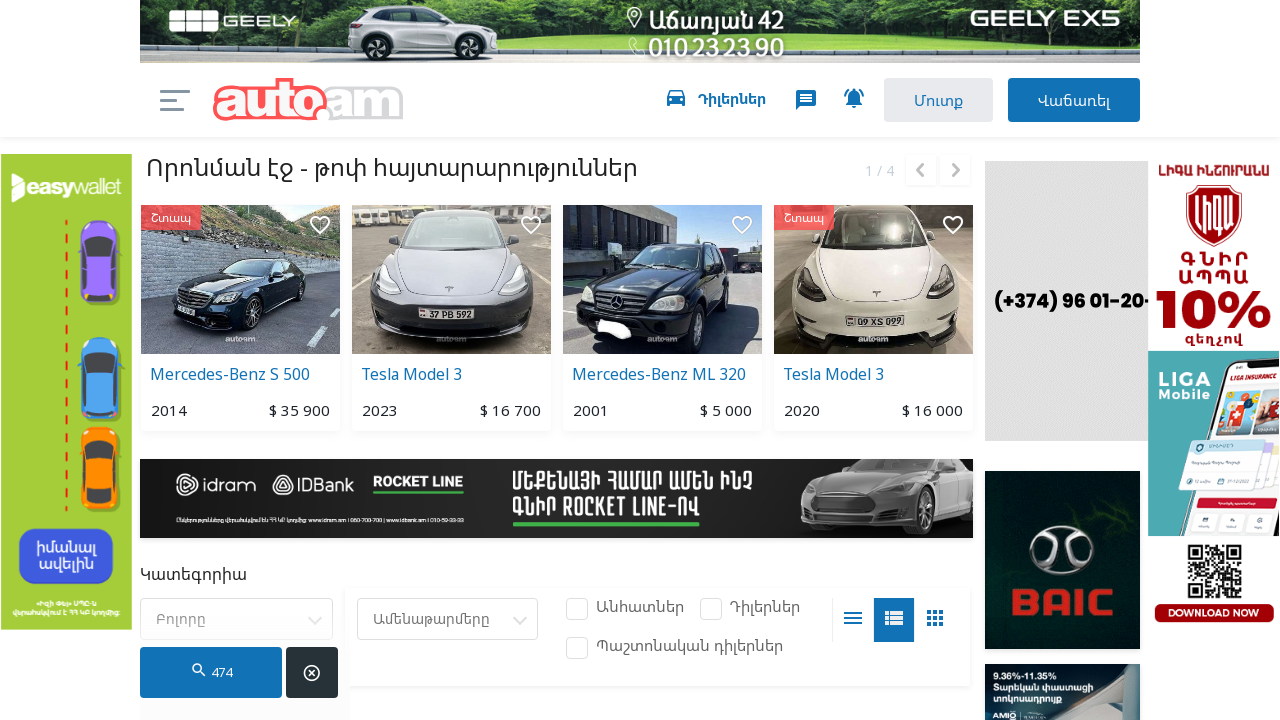